Tests the "load more" button functionality on a cryptocurrency news page by clicking the button to load additional content and verifying the interaction works.

Starting URL: https://www.blockstreet.co.kr/coin-news

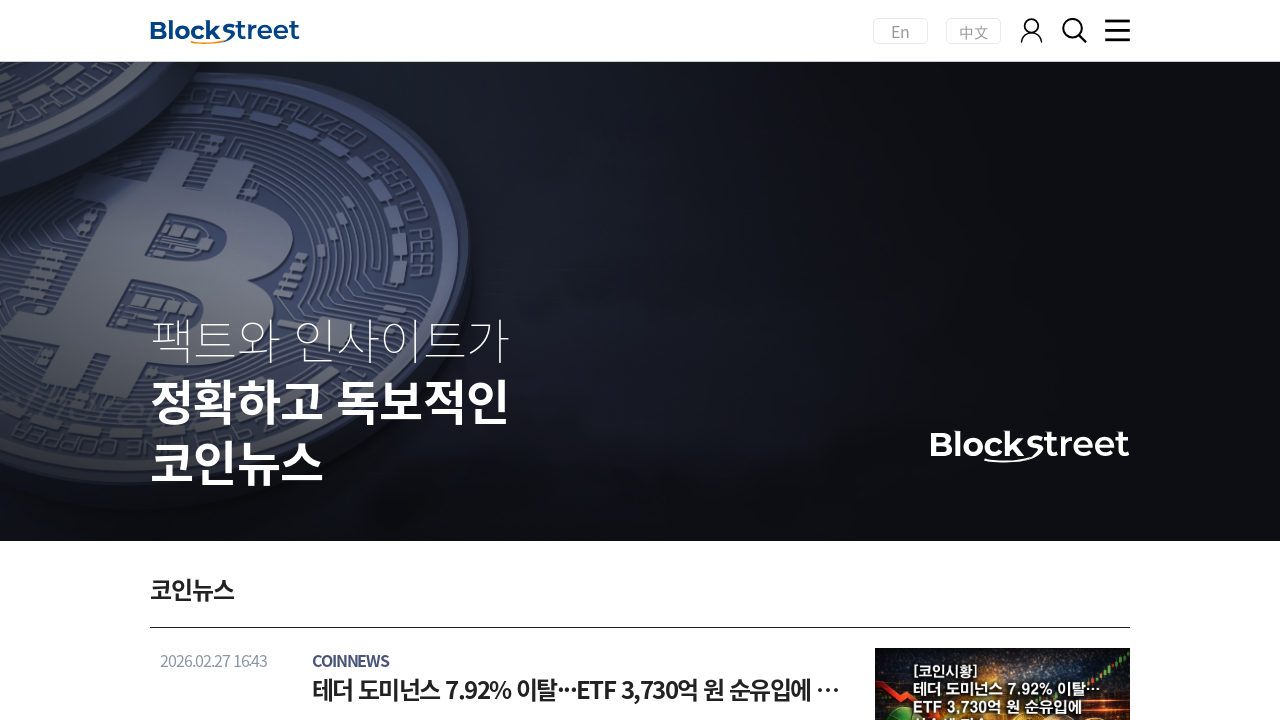

Load more button appeared on the page
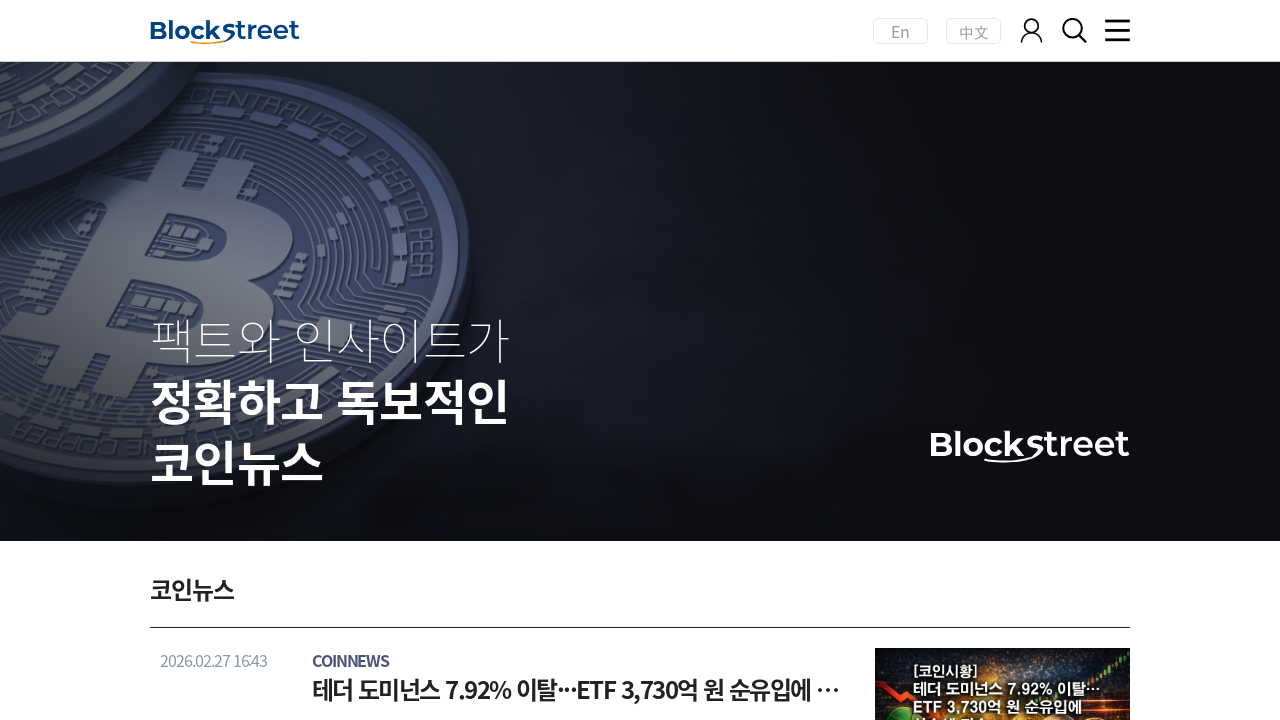

Clicked load more button to load additional news items at (640, 360) on xpath=//*[@id="container"]/div[2]/div/button
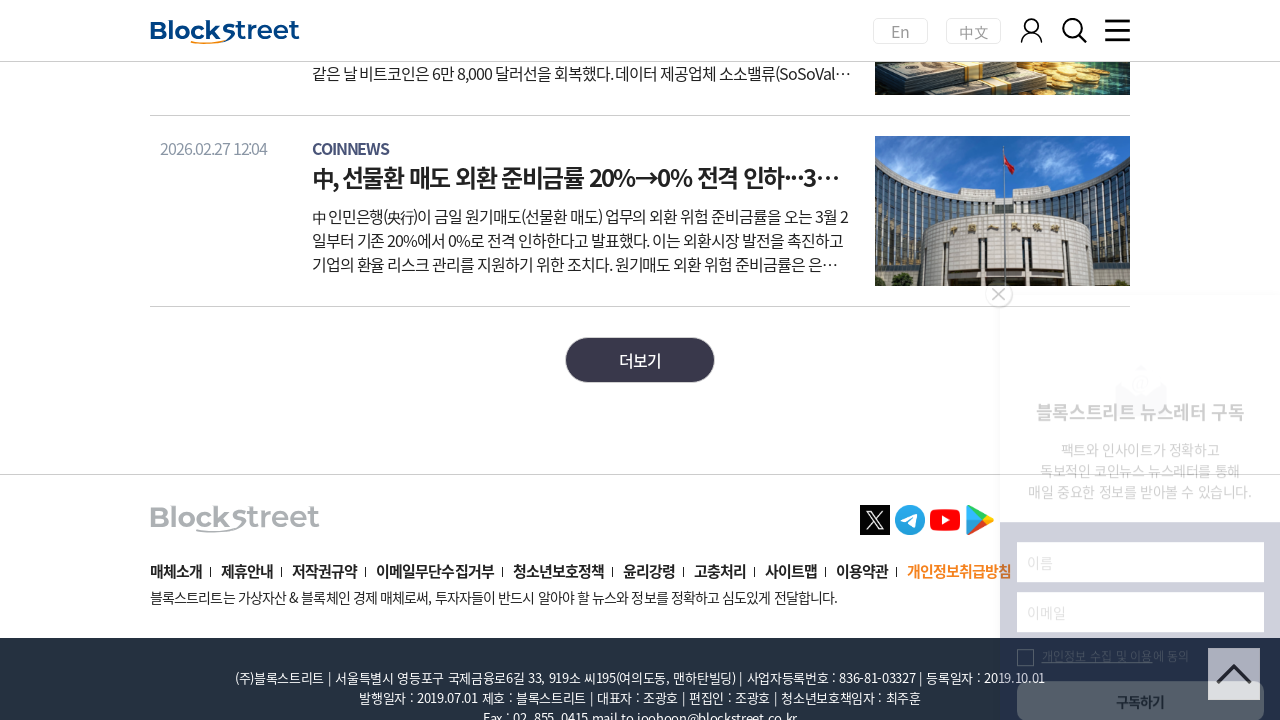

Waited 1.5 seconds for content to load
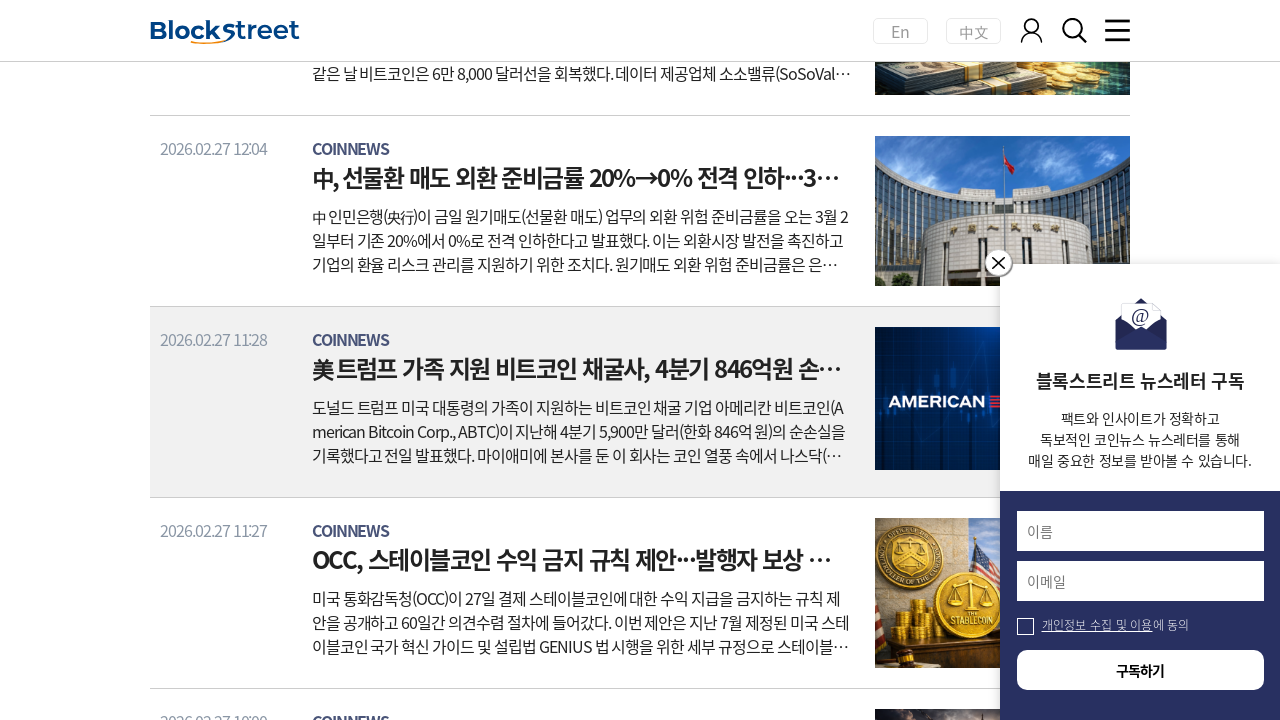

Clicked load more button again to verify functionality at (640, 360) on xpath=//*[@id="container"]/div[2]/div/button
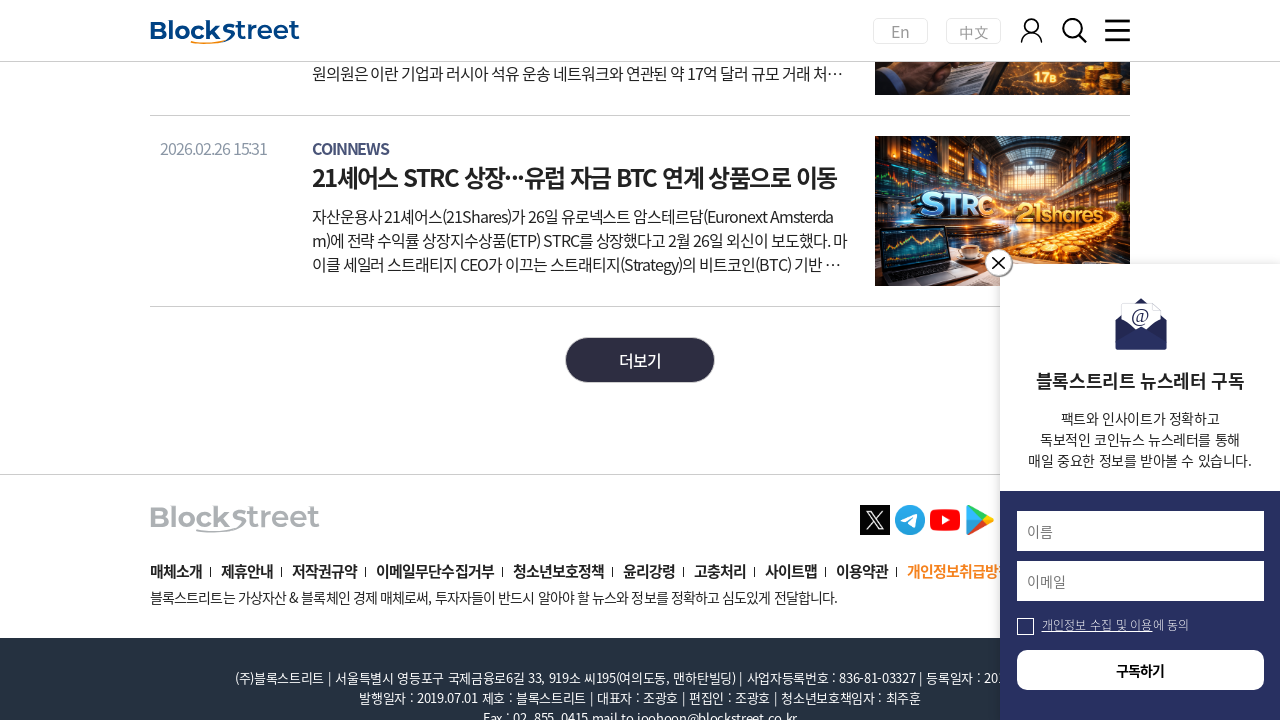

Waited 1.5 seconds for additional content to load
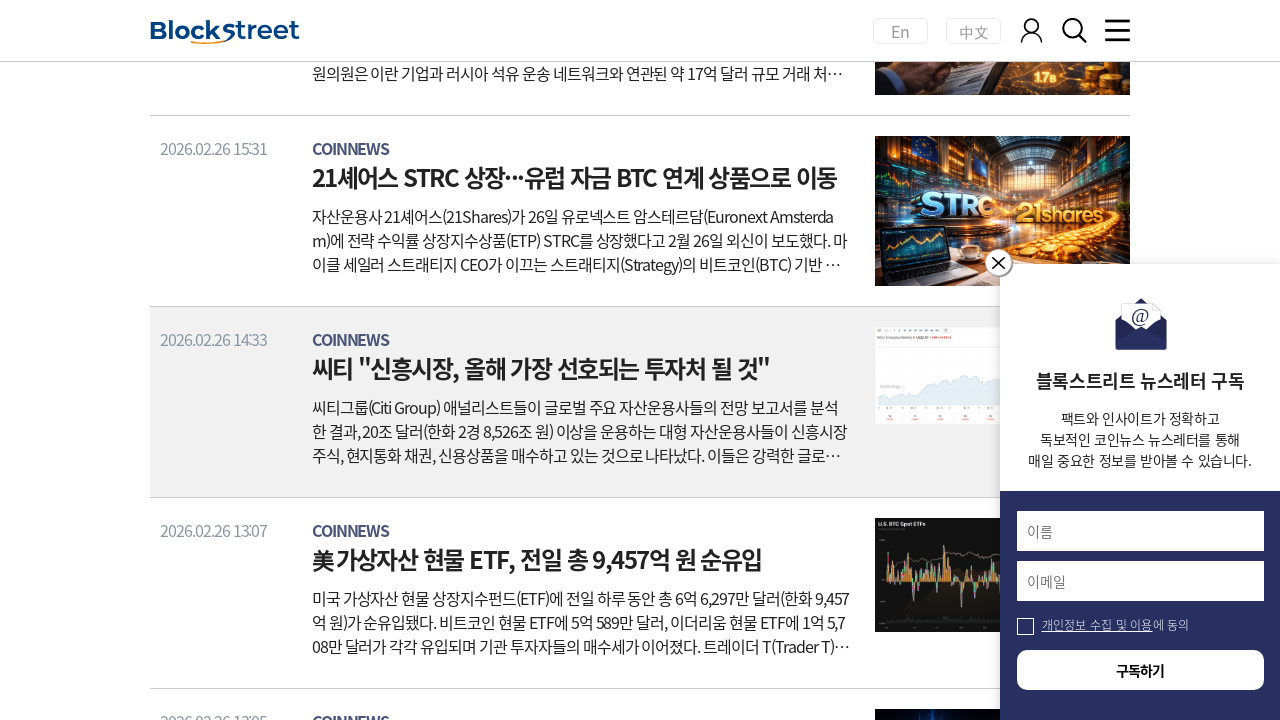

Clicked load more button a third time to confirm repeated functionality at (640, 360) on xpath=//*[@id="container"]/div[2]/div/button
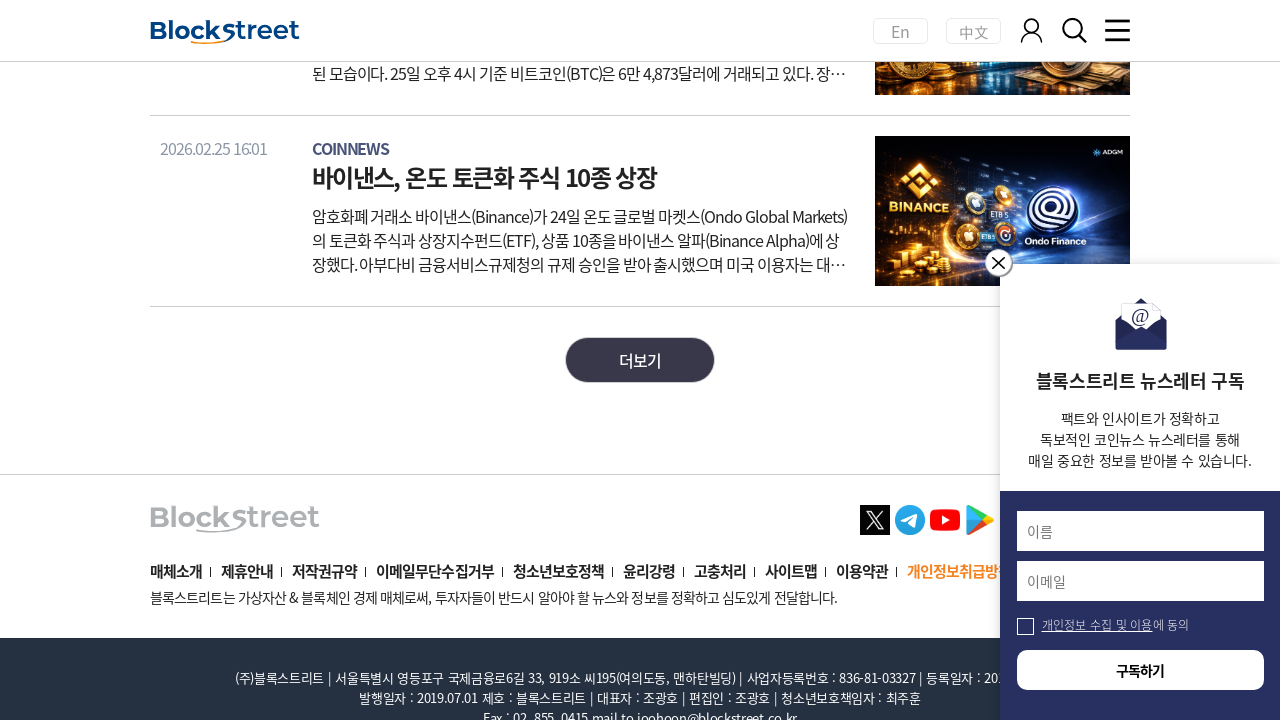

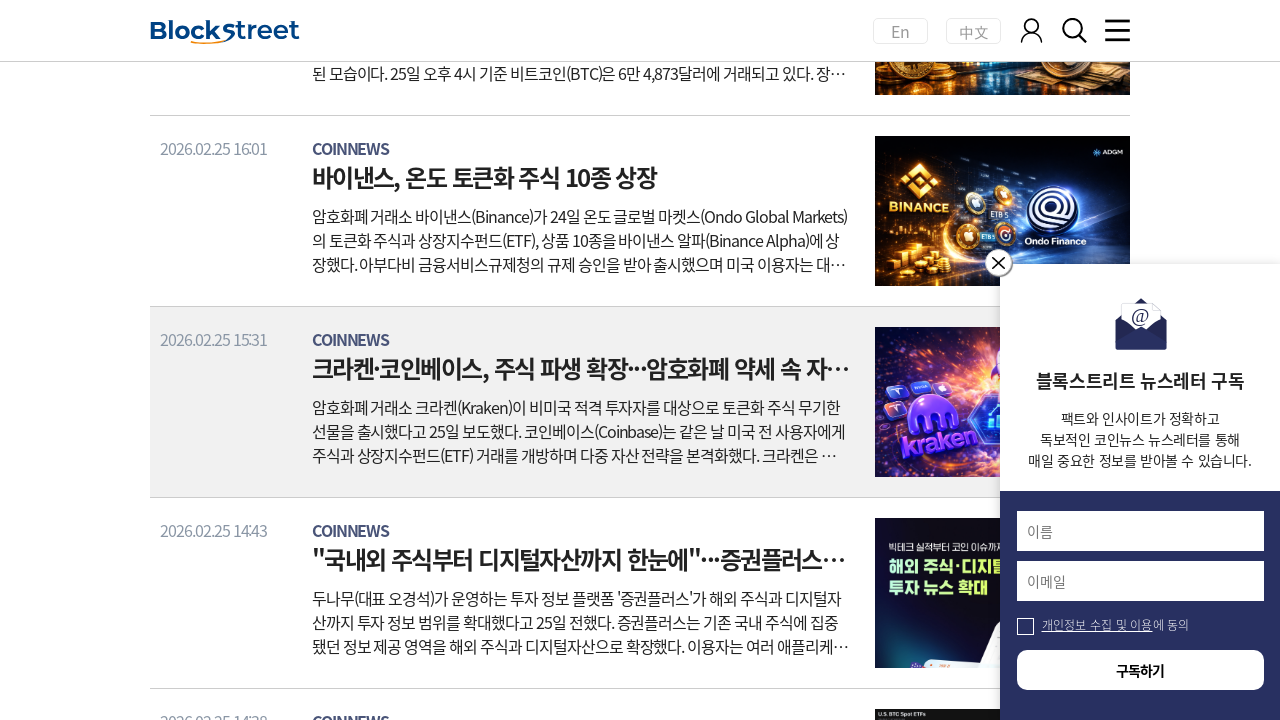